Tests various alert handling scenarios including OK/Cancel buttons and prompt boxes with text input on a demo automation testing site

Starting URL: http://demo.automationtesting.in/Alerts.html

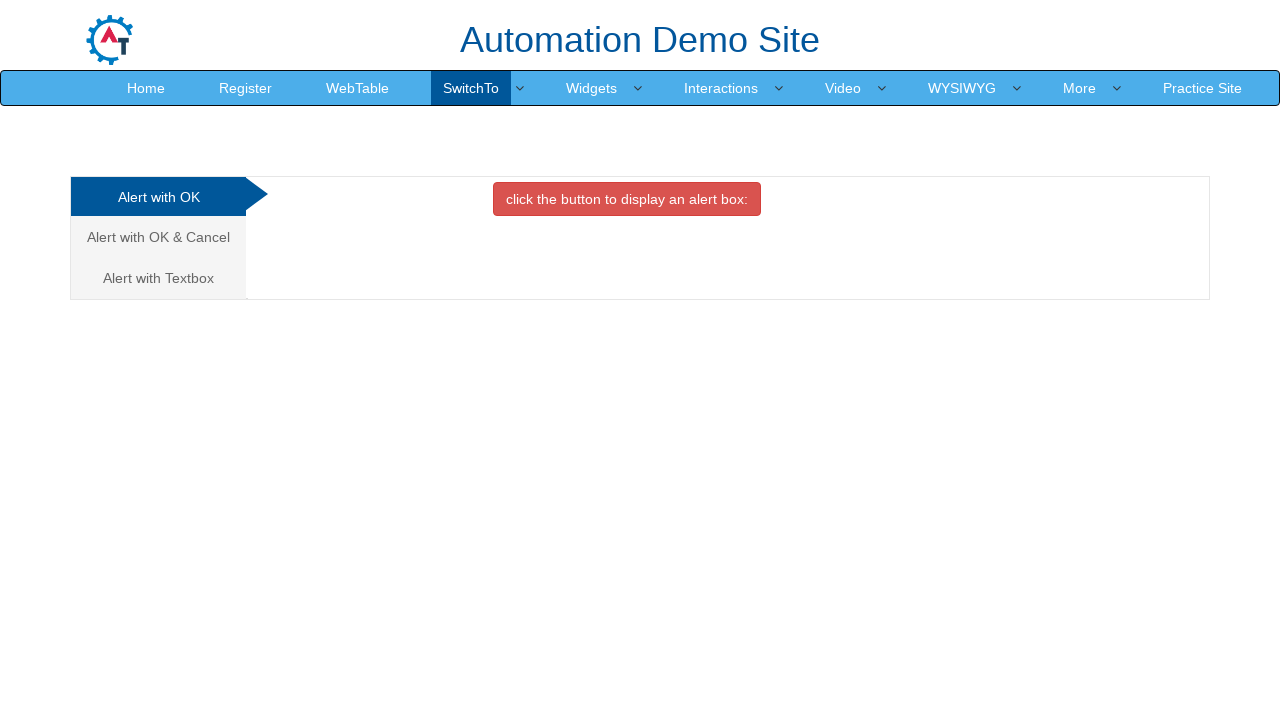

Clicked on 'Alert with OK & Cancel' tab at (158, 237) on xpath=//a[contains(text(),'Alert with OK & Cancel')]
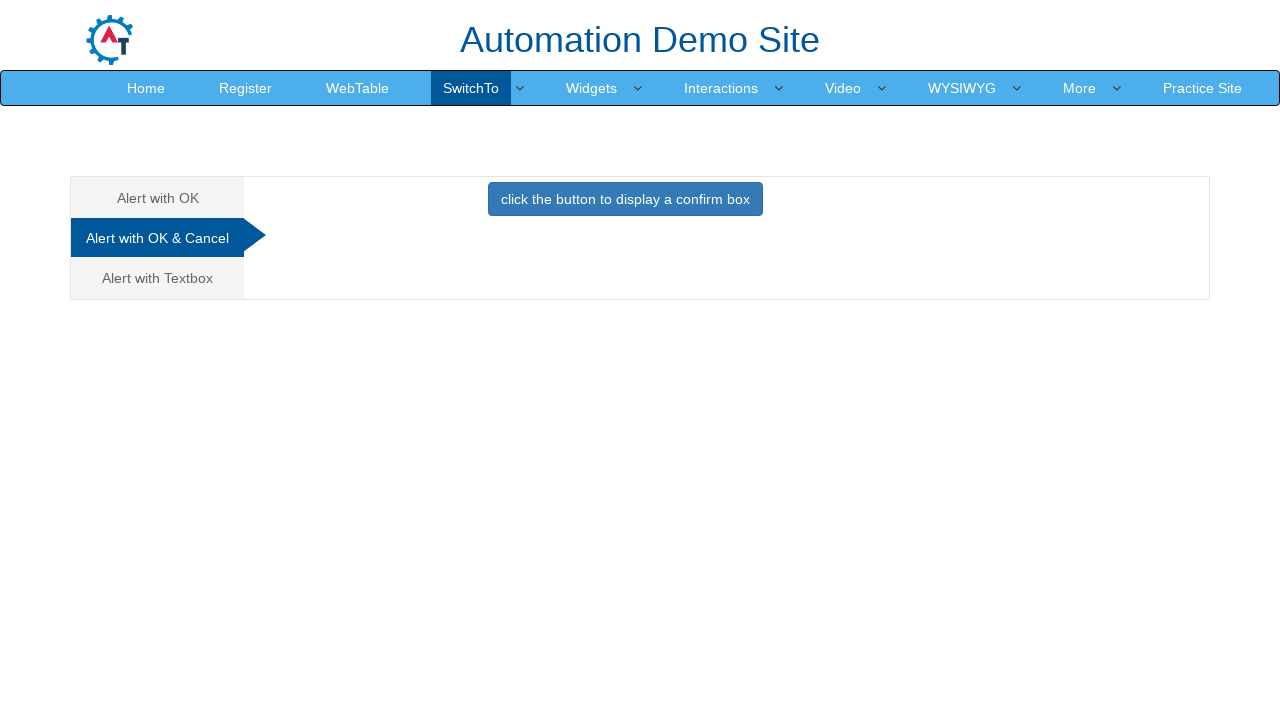

Clicked button to trigger alert dialog at (625, 204) on #CancelTab
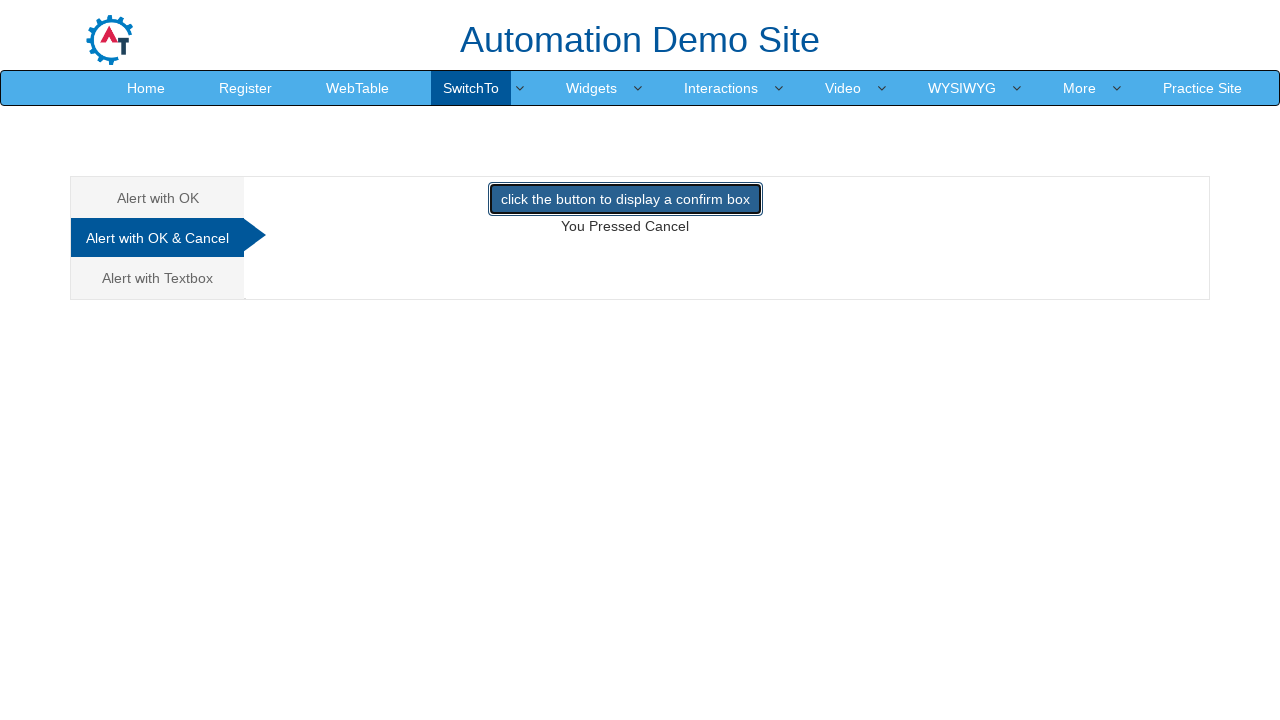

Clicked OK button on alert dialog at (625, 214) on #CancelTab
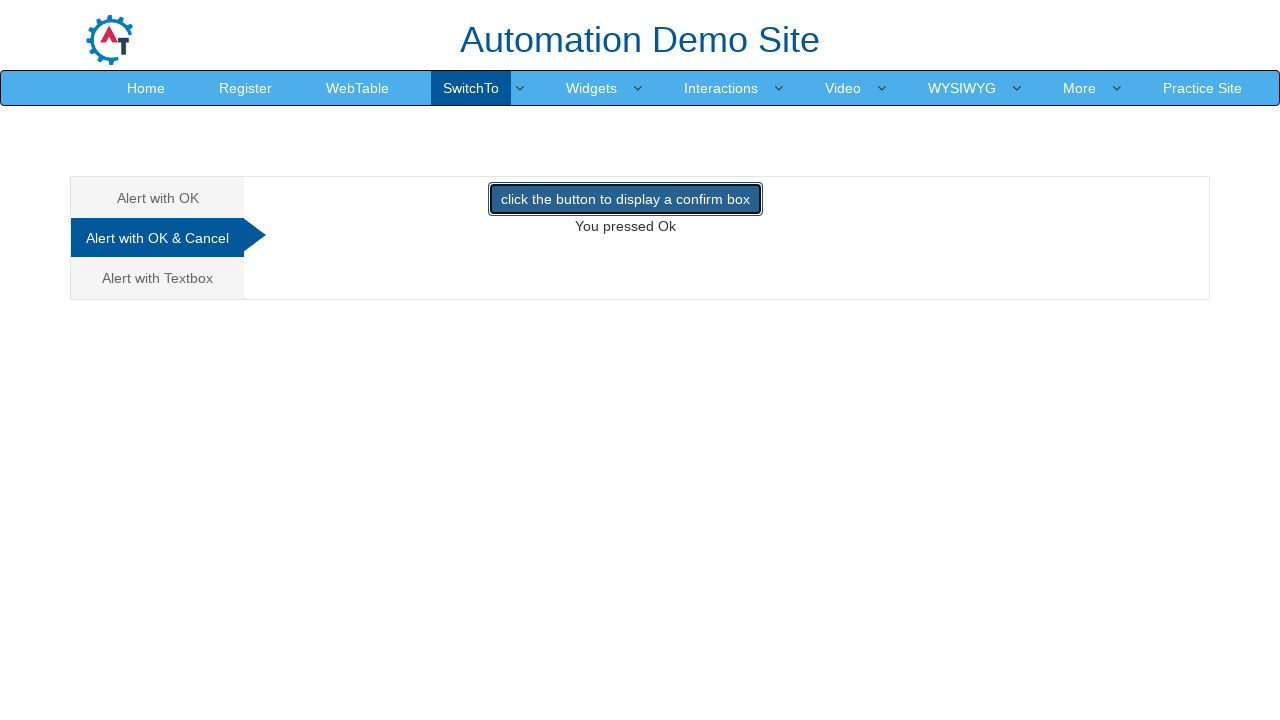

Retrieved result message after clicking OK: You pressed Ok
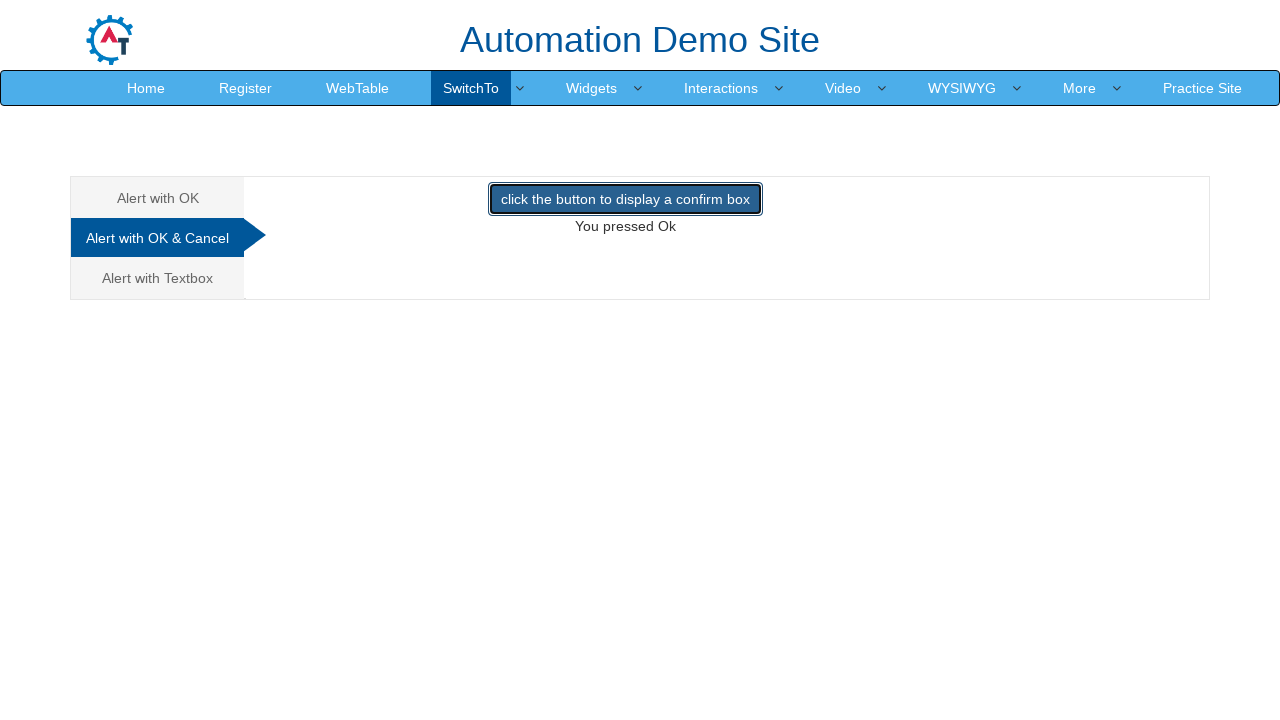

Clicked button to trigger alert dialog for Cancel test at (625, 214) on #CancelTab
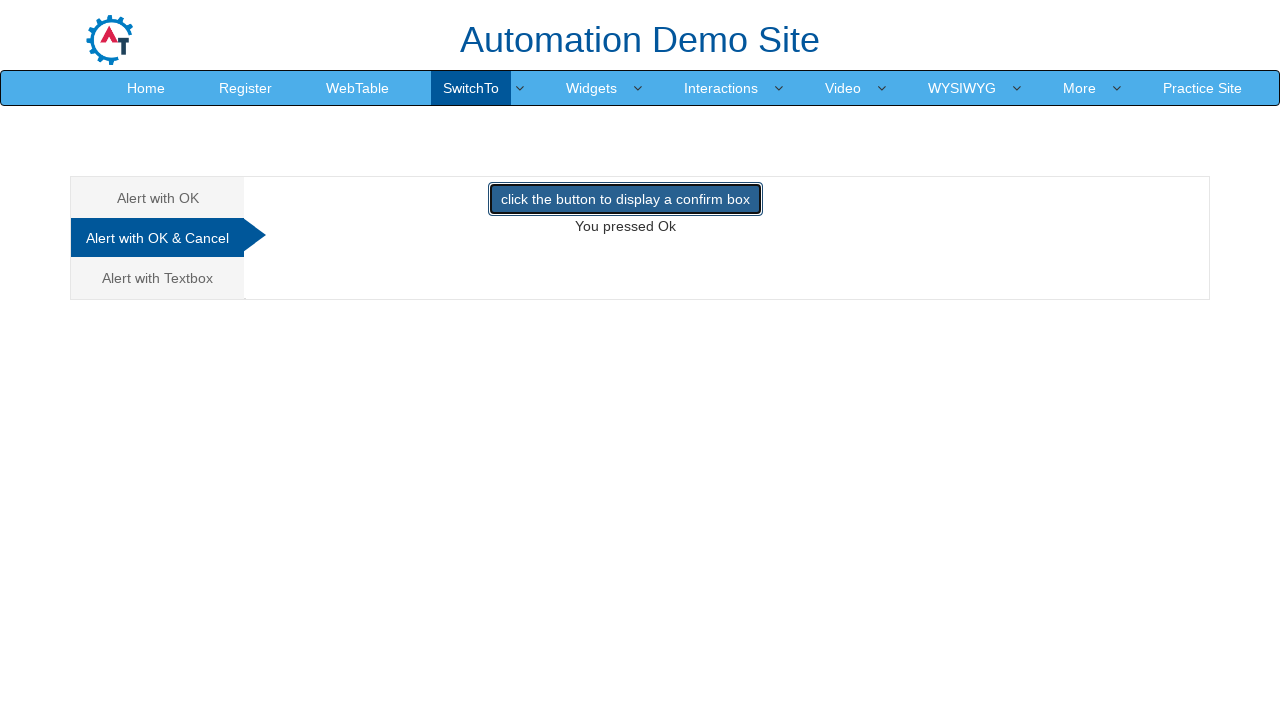

Clicked Cancel button on alert dialog at (625, 214) on #CancelTab
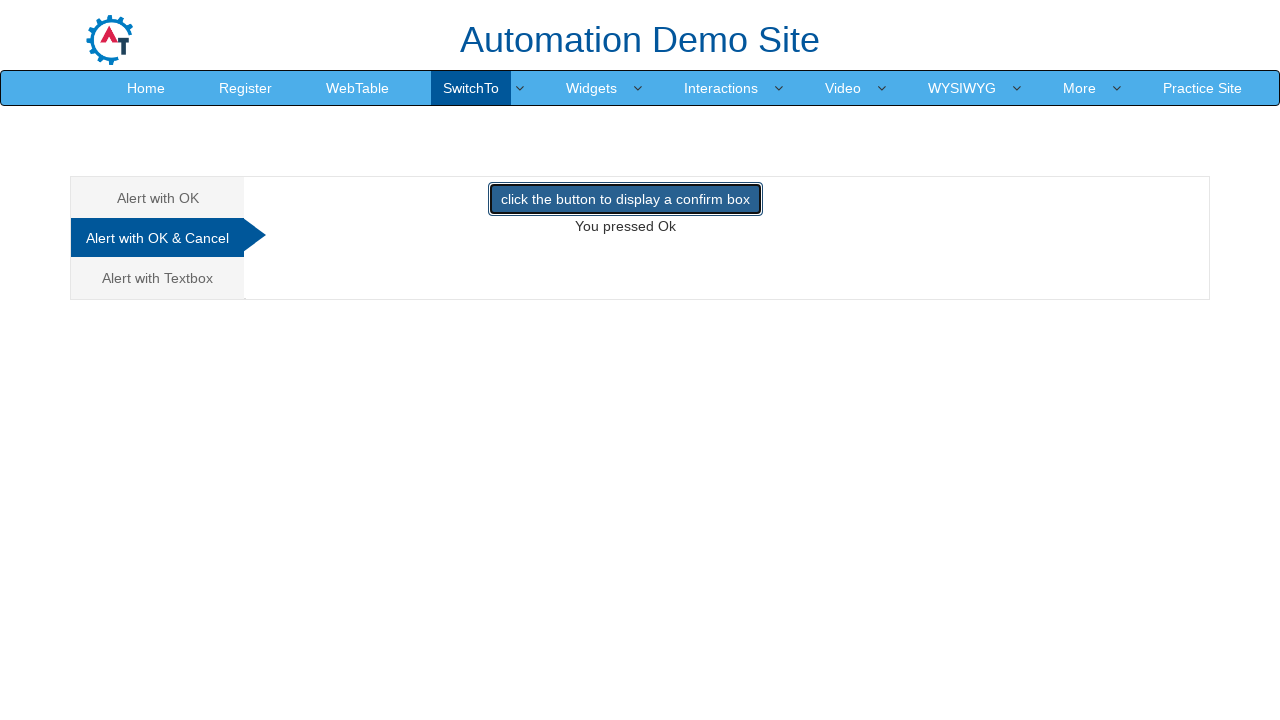

Retrieved result message after clicking Cancel: You pressed Ok
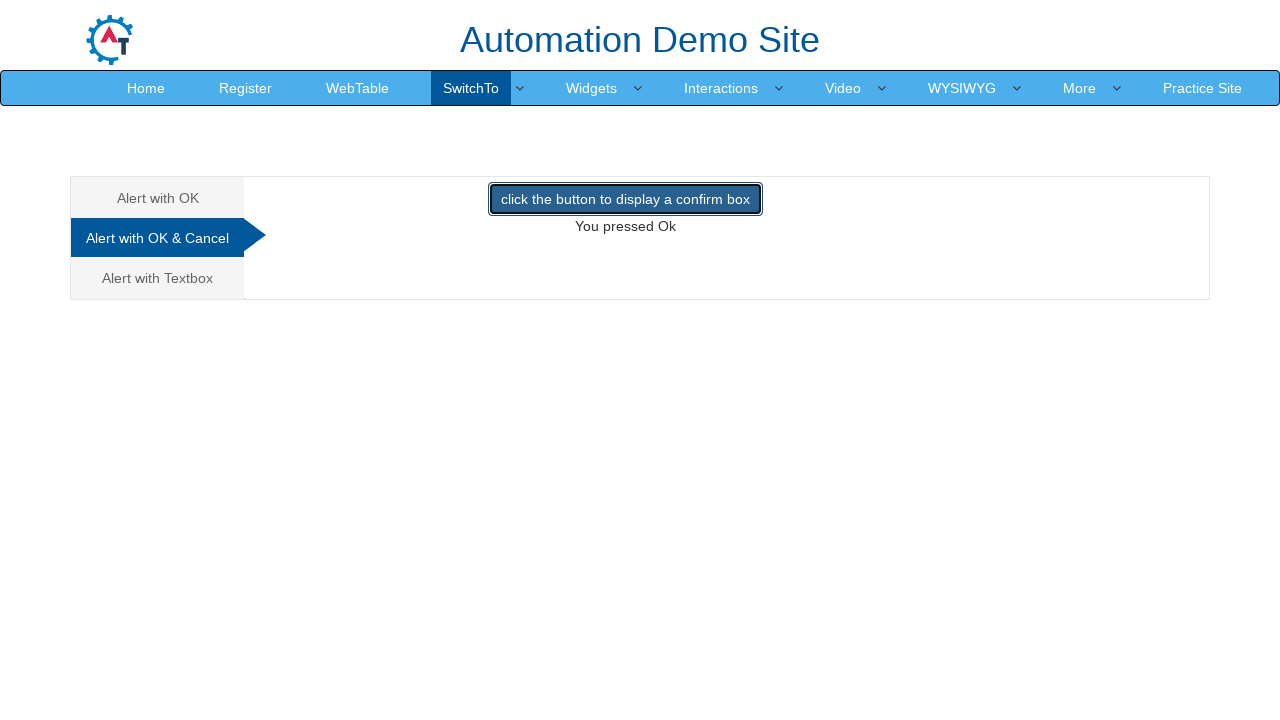

Clicked on 'Alert with Textbox' tab at (158, 278) on xpath=//a[contains(text(),'Alert with Textbox')]
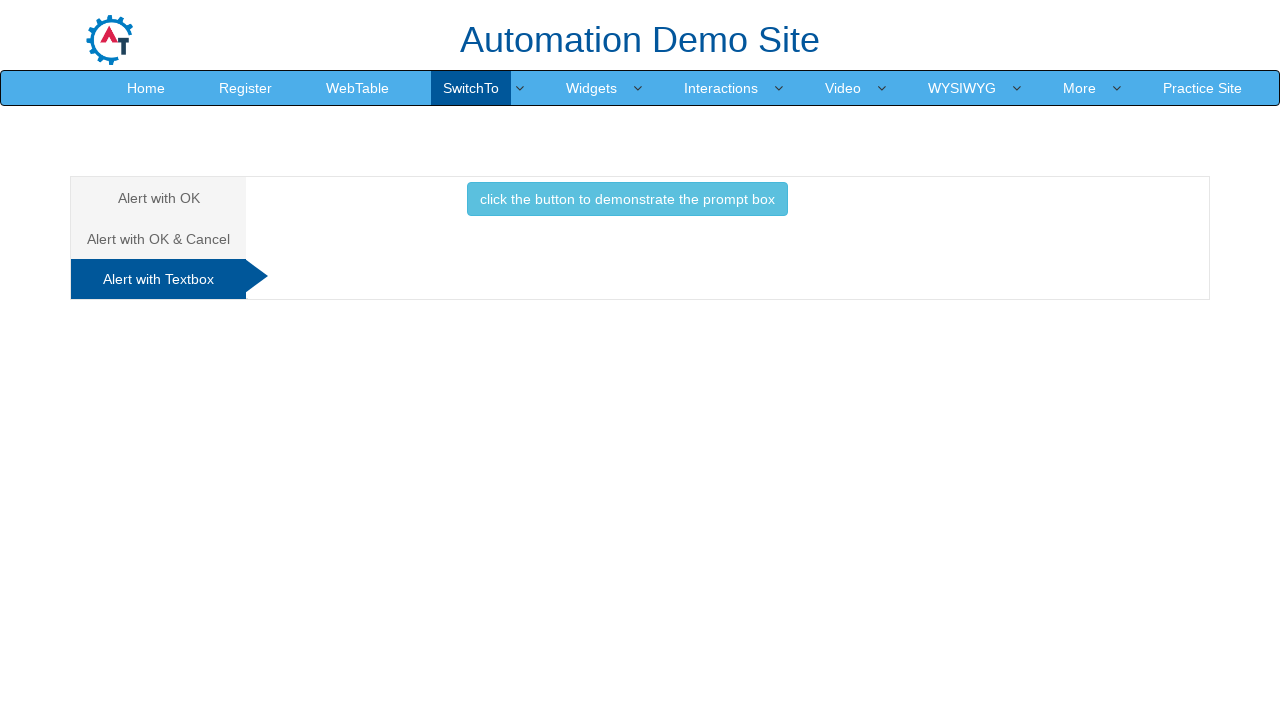

Clicked button to trigger prompt dialog at (627, 204) on #Textbox
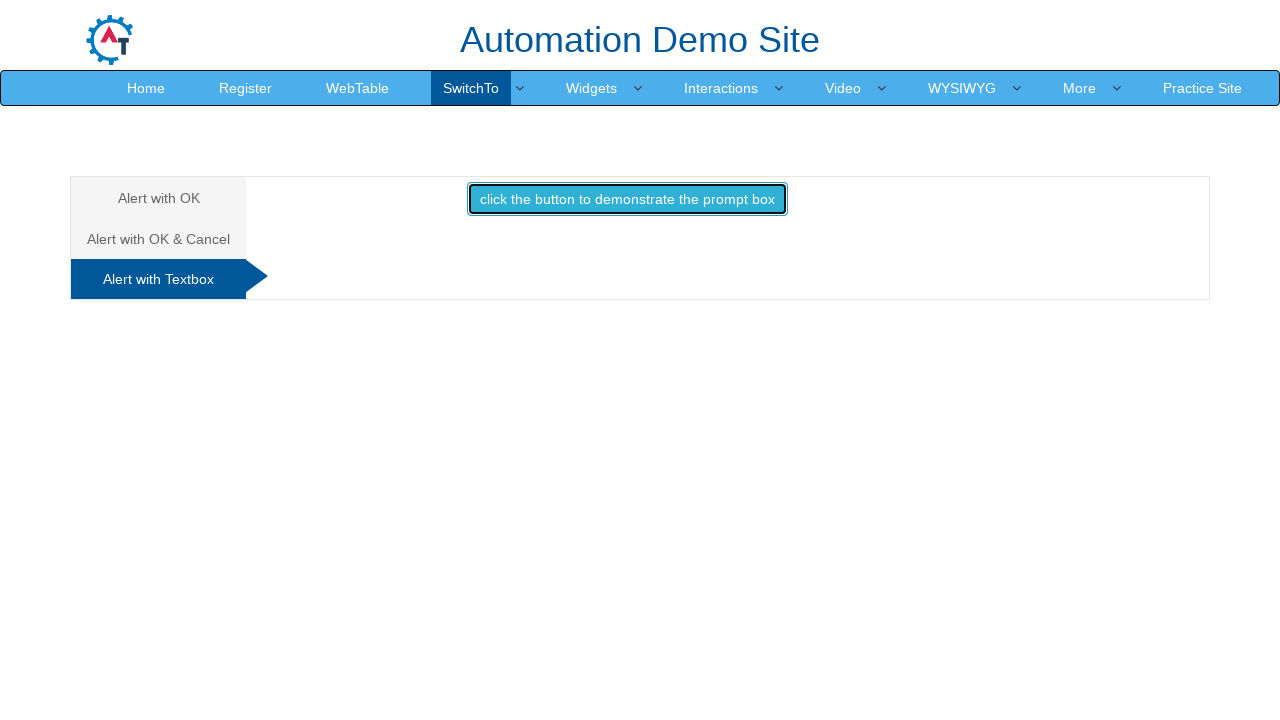

Entered text 'Hello This side Viren' in prompt and clicked OK at (627, 204) on #Textbox
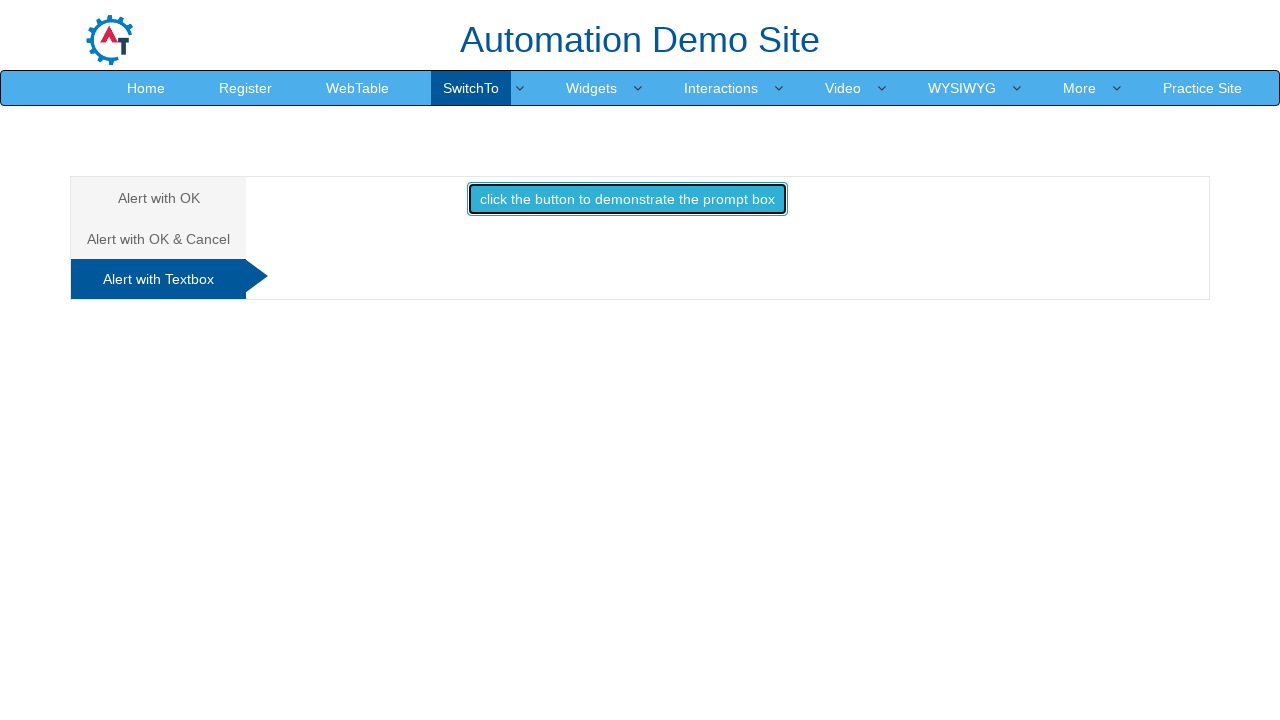

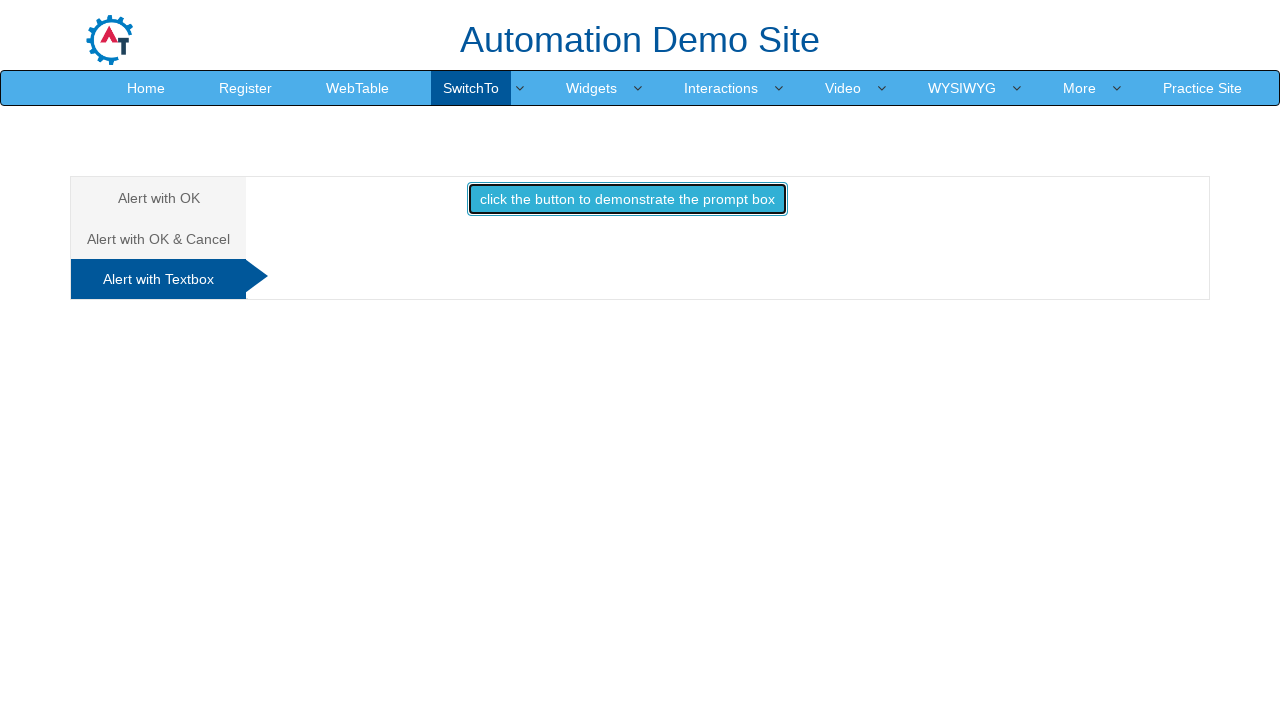